Tests that a todo item is removed when edited to an empty string.

Starting URL: https://demo.playwright.dev/todomvc

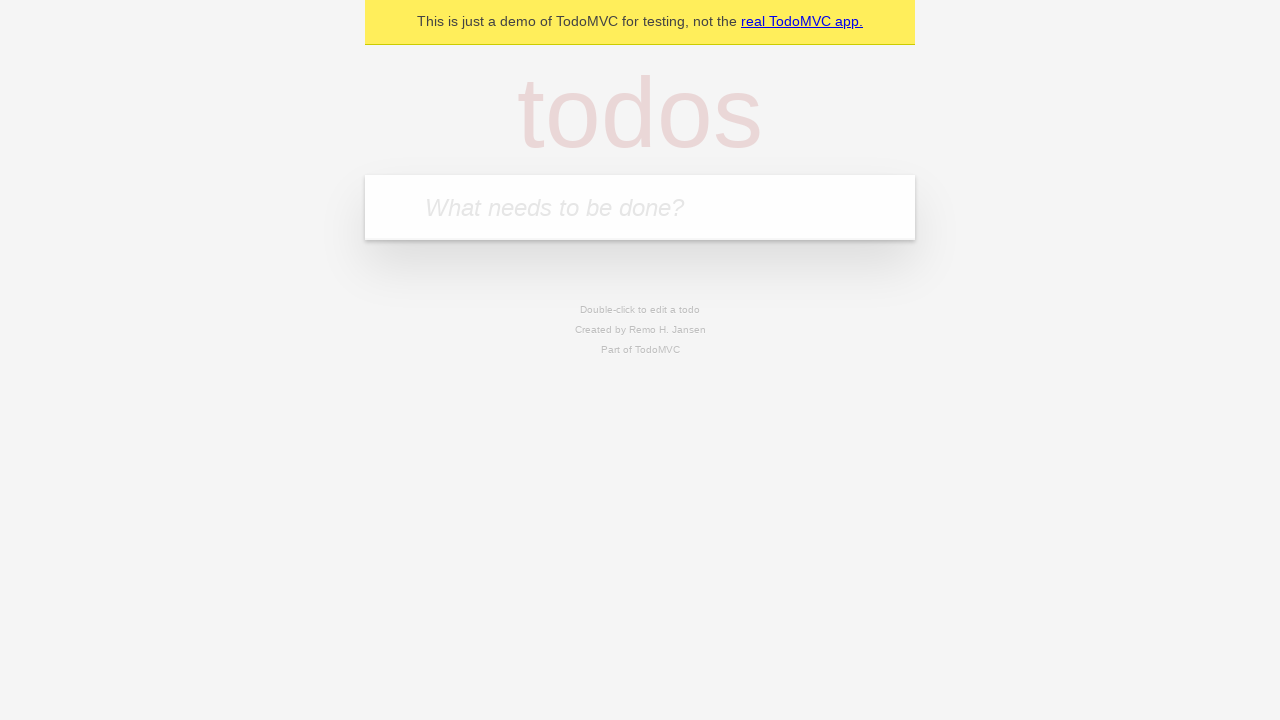

Filled todo input with 'buy some cheese' on internal:attr=[placeholder="What needs to be done?"i]
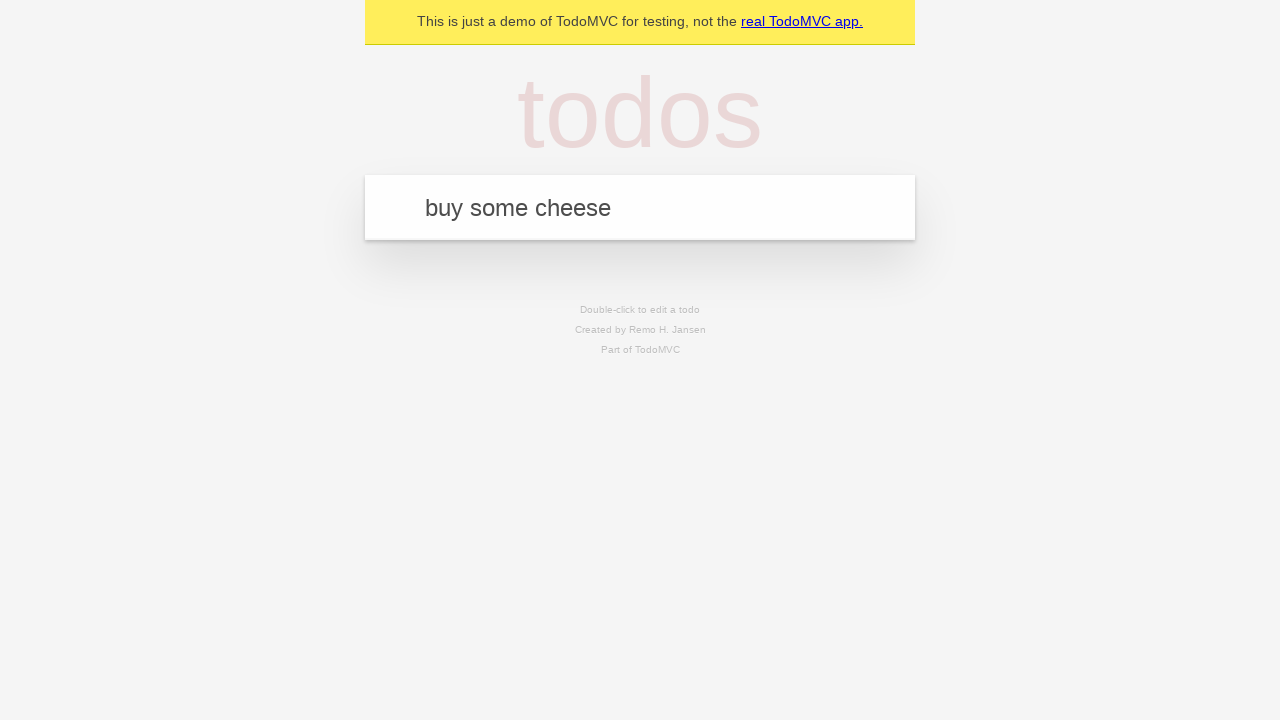

Pressed Enter to create first todo item on internal:attr=[placeholder="What needs to be done?"i]
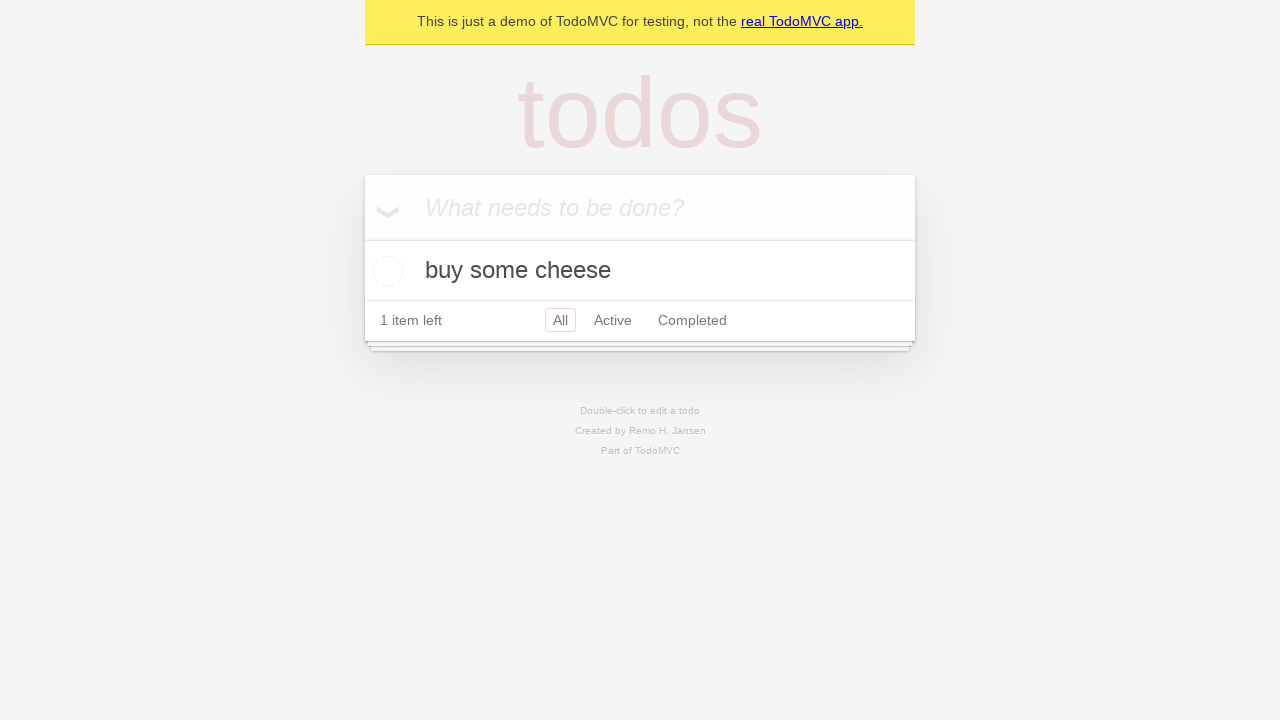

Filled todo input with 'feed the cat' on internal:attr=[placeholder="What needs to be done?"i]
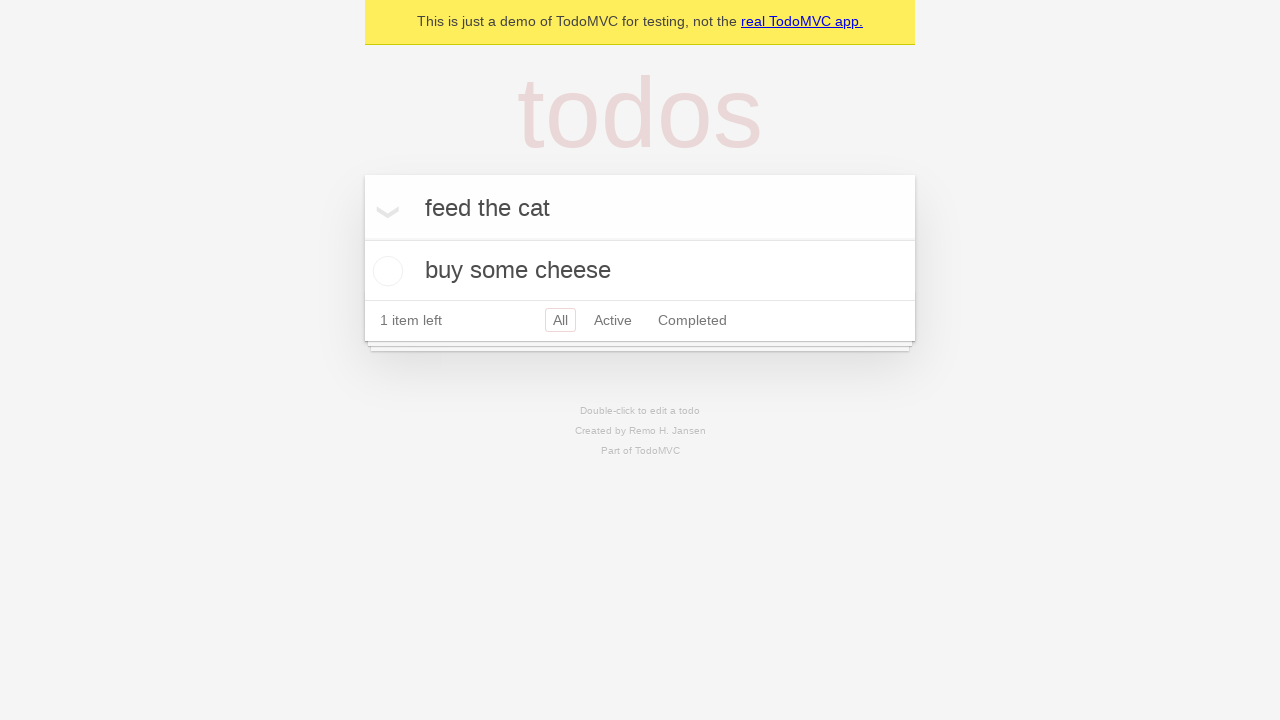

Pressed Enter to create second todo item on internal:attr=[placeholder="What needs to be done?"i]
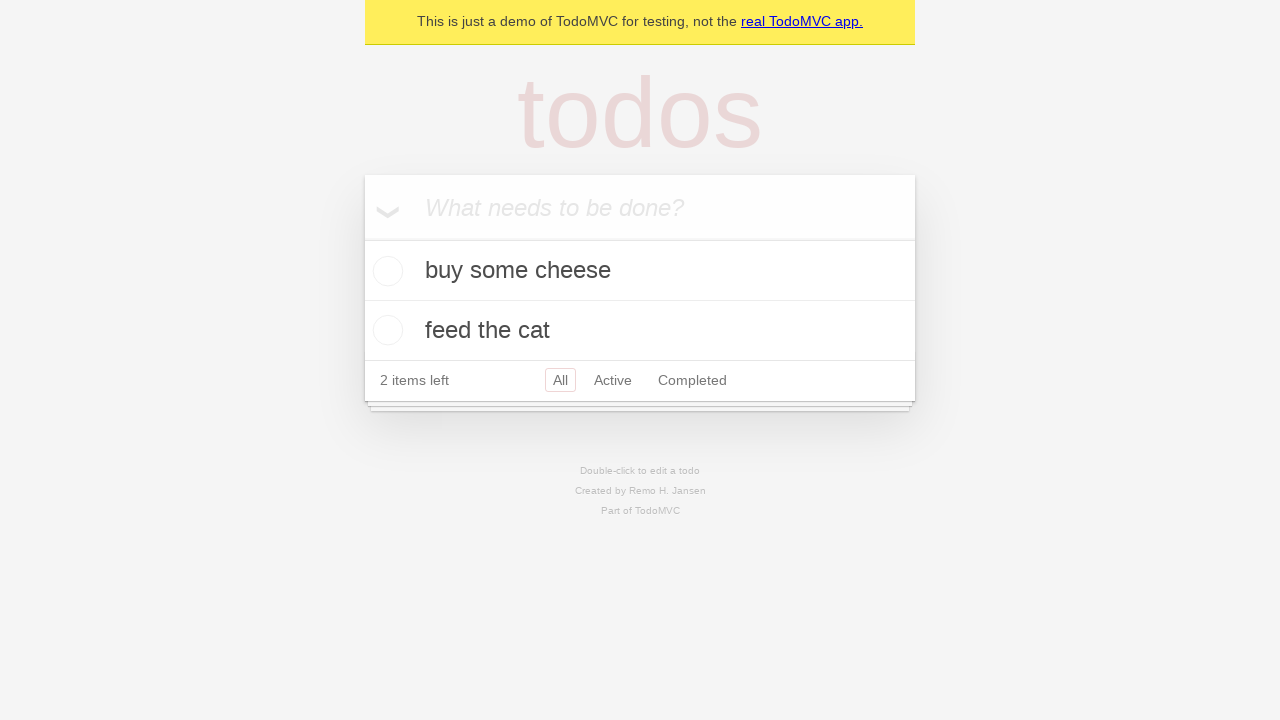

Filled todo input with 'book a doctors appointment' on internal:attr=[placeholder="What needs to be done?"i]
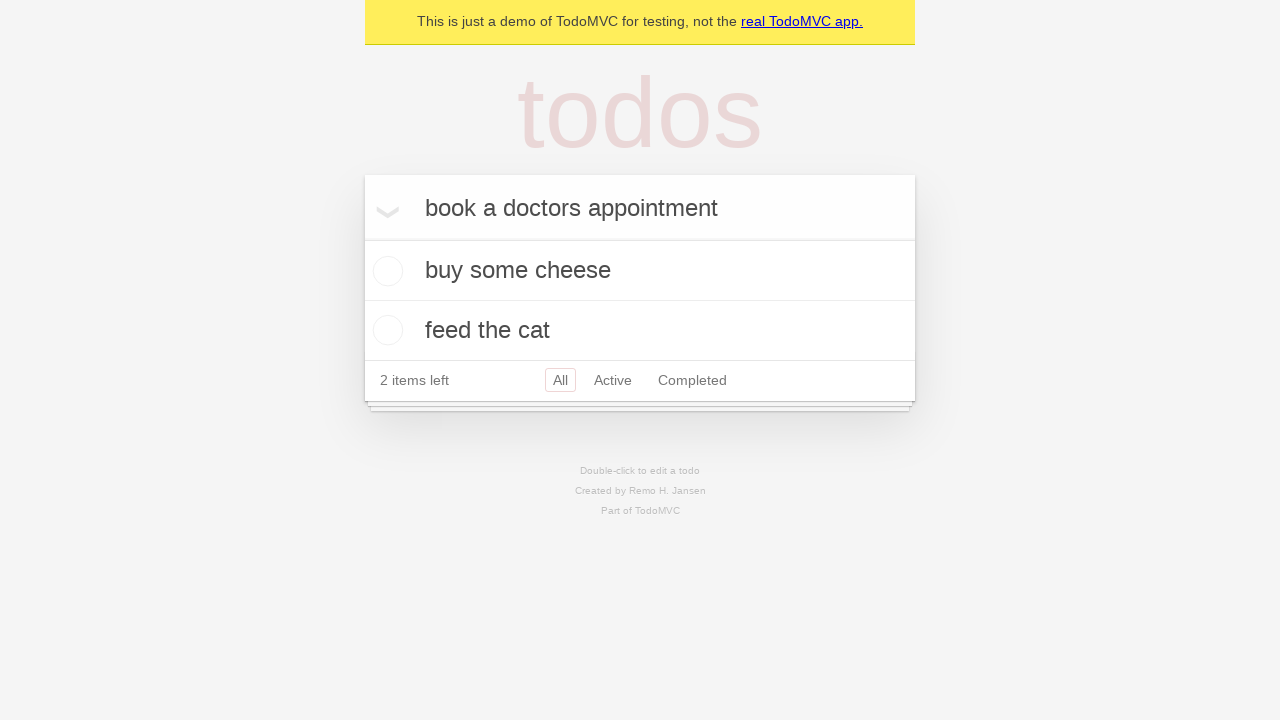

Pressed Enter to create third todo item on internal:attr=[placeholder="What needs to be done?"i]
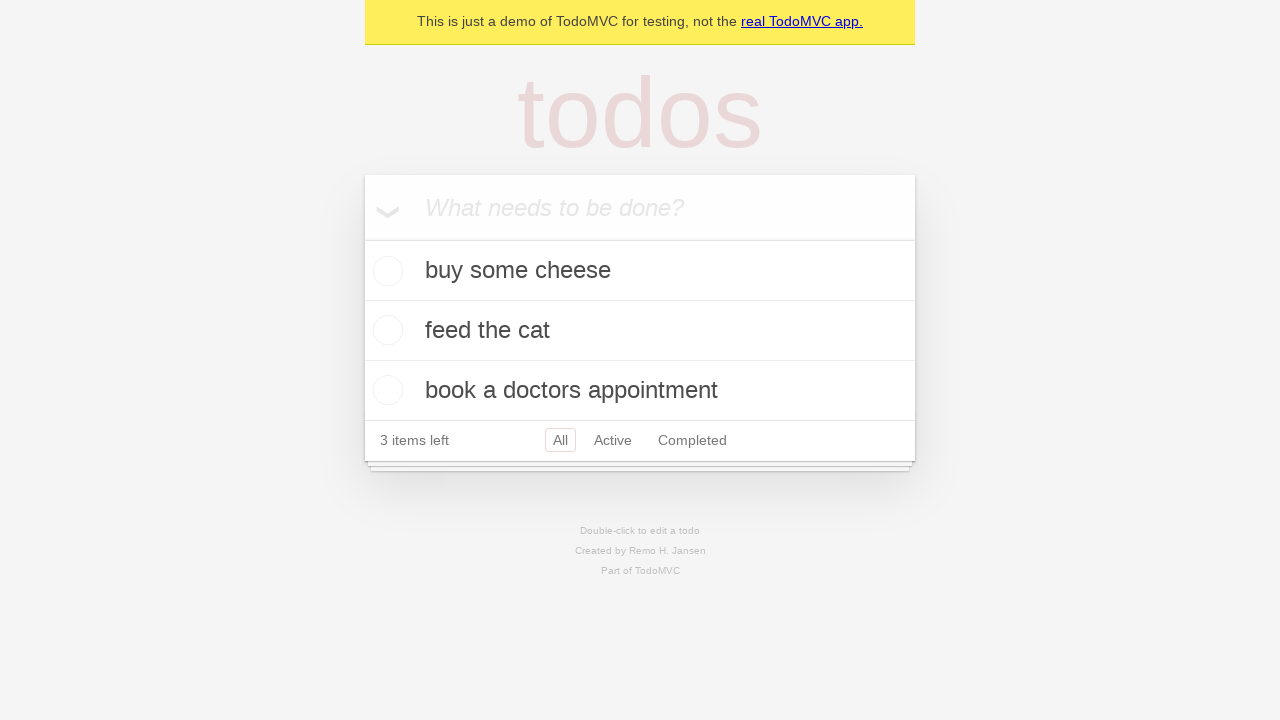

Double-clicked second todo item to enter edit mode at (640, 331) on internal:testid=[data-testid="todo-item"s] >> nth=1
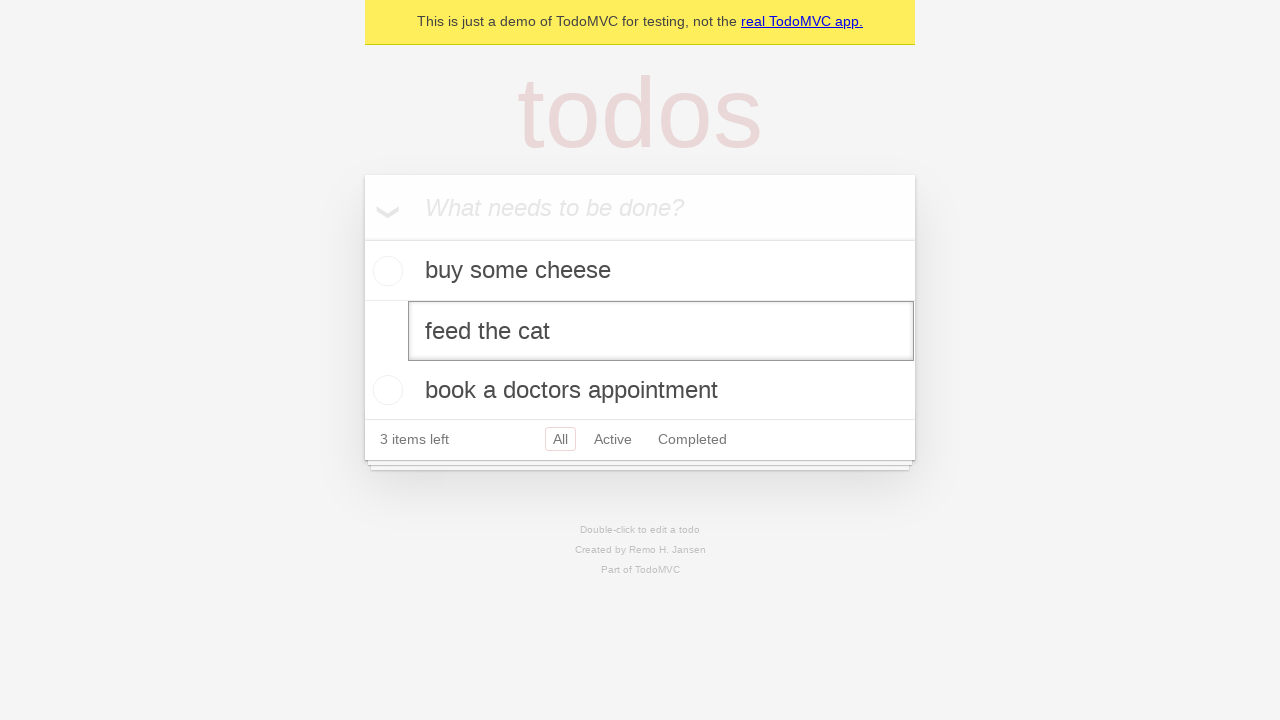

Cleared the text from the second todo item on internal:testid=[data-testid="todo-item"s] >> nth=1 >> internal:role=textbox[nam
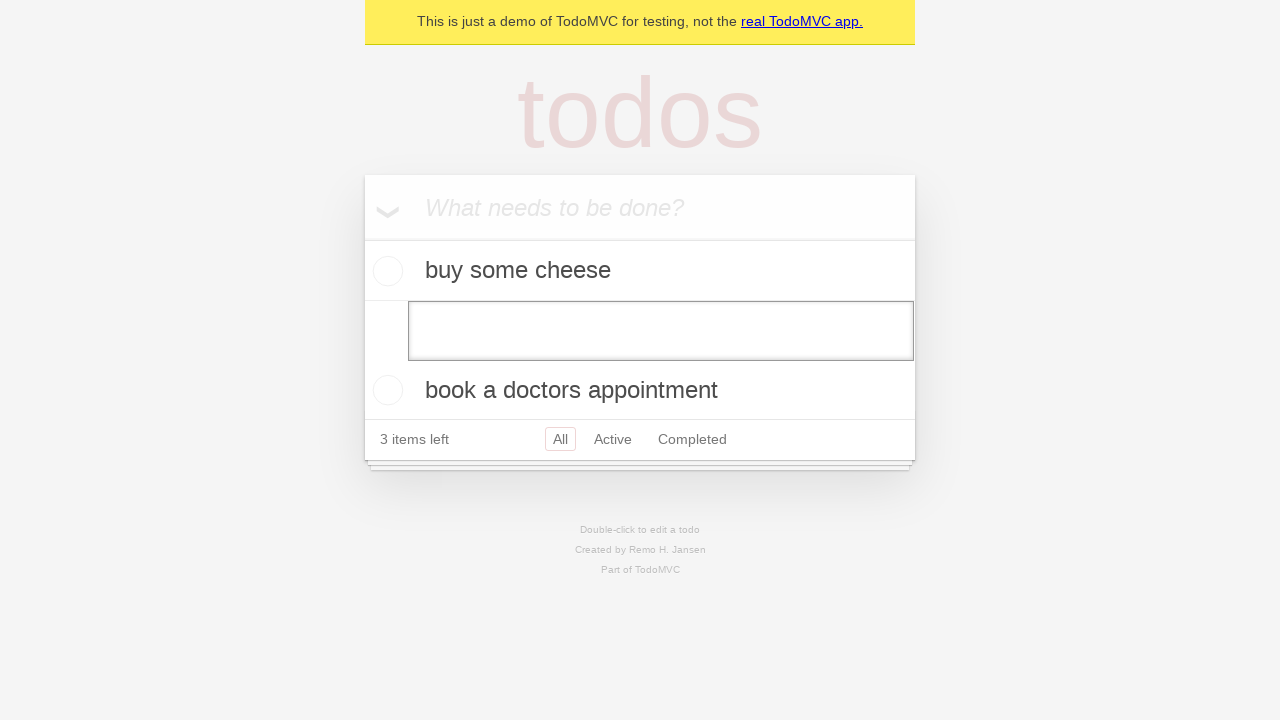

Pressed Enter to confirm empty text, removing the todo item on internal:testid=[data-testid="todo-item"s] >> nth=1 >> internal:role=textbox[nam
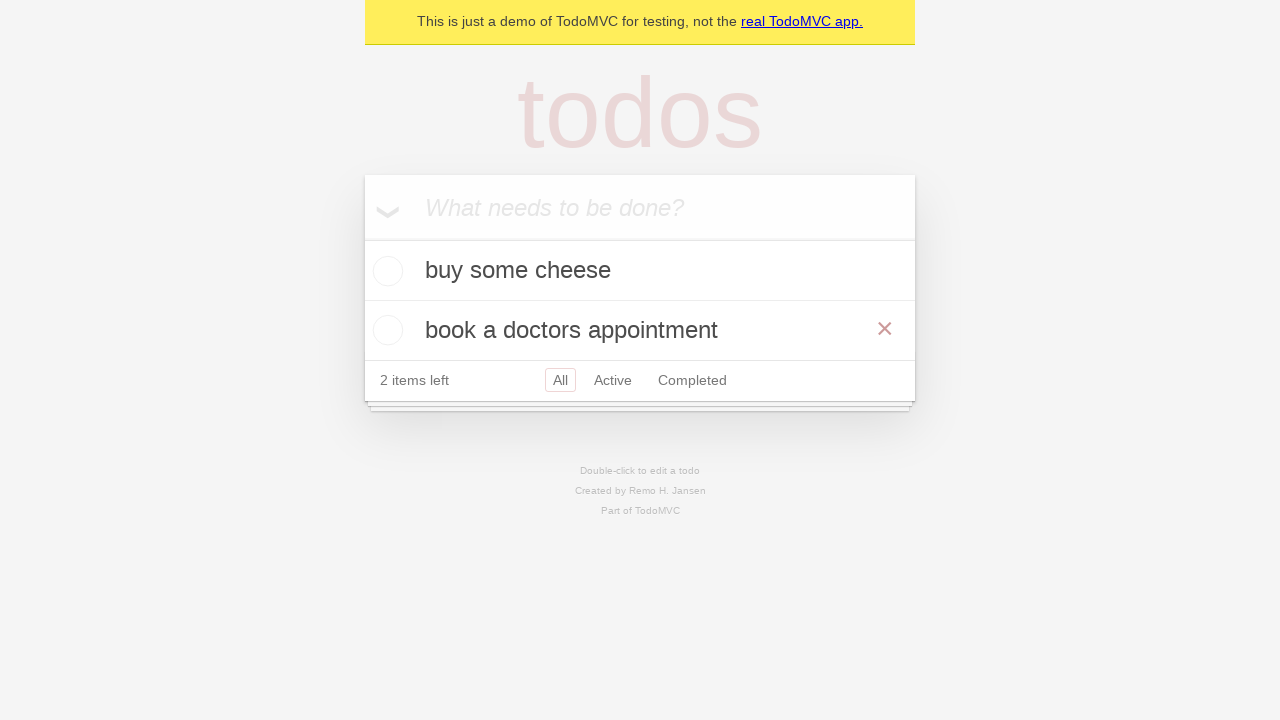

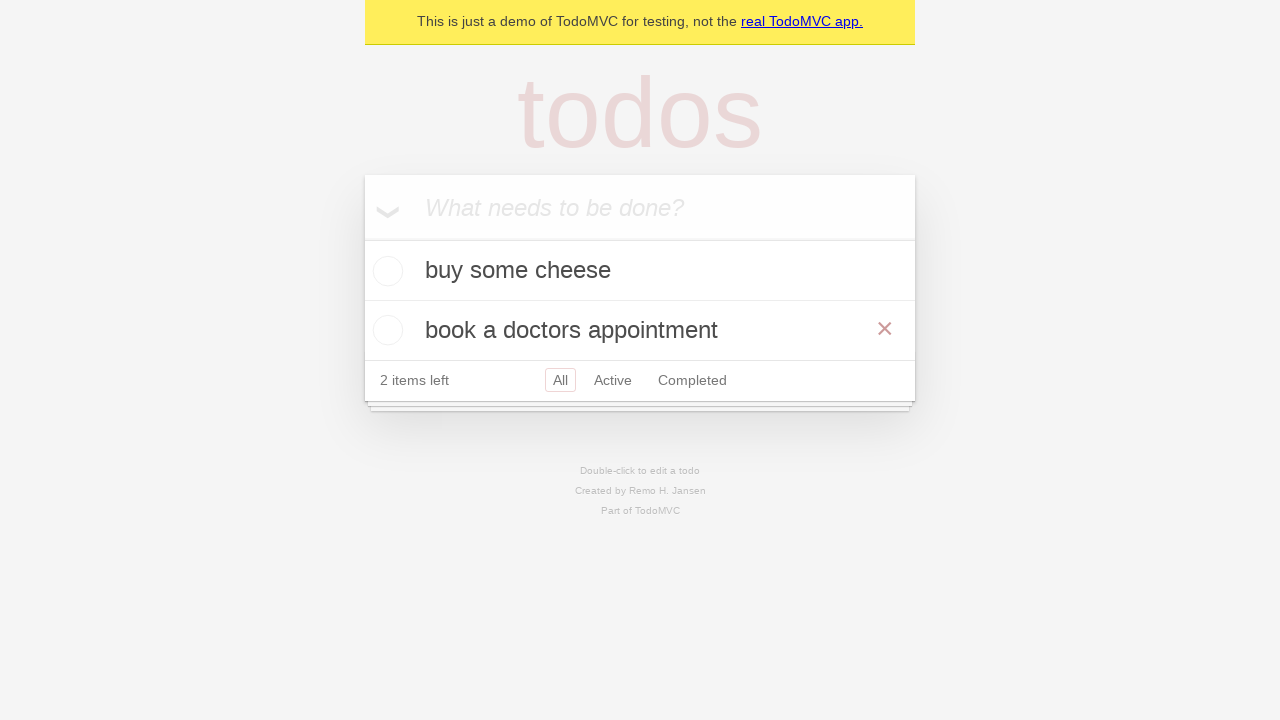